Tests JavaScript alert handling by clicking a button that triggers an alert and then accepting the alert dialog

Starting URL: https://demoqa.com/alerts

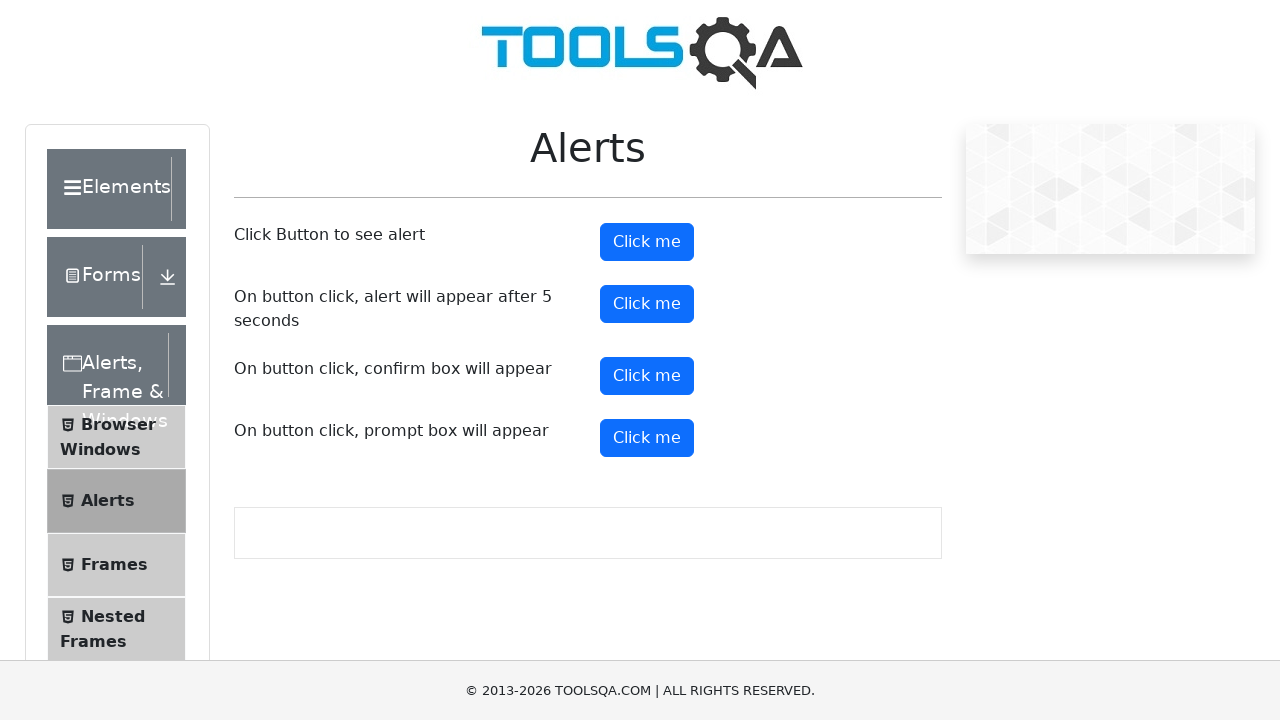

Registered dialog handler to accept alerts
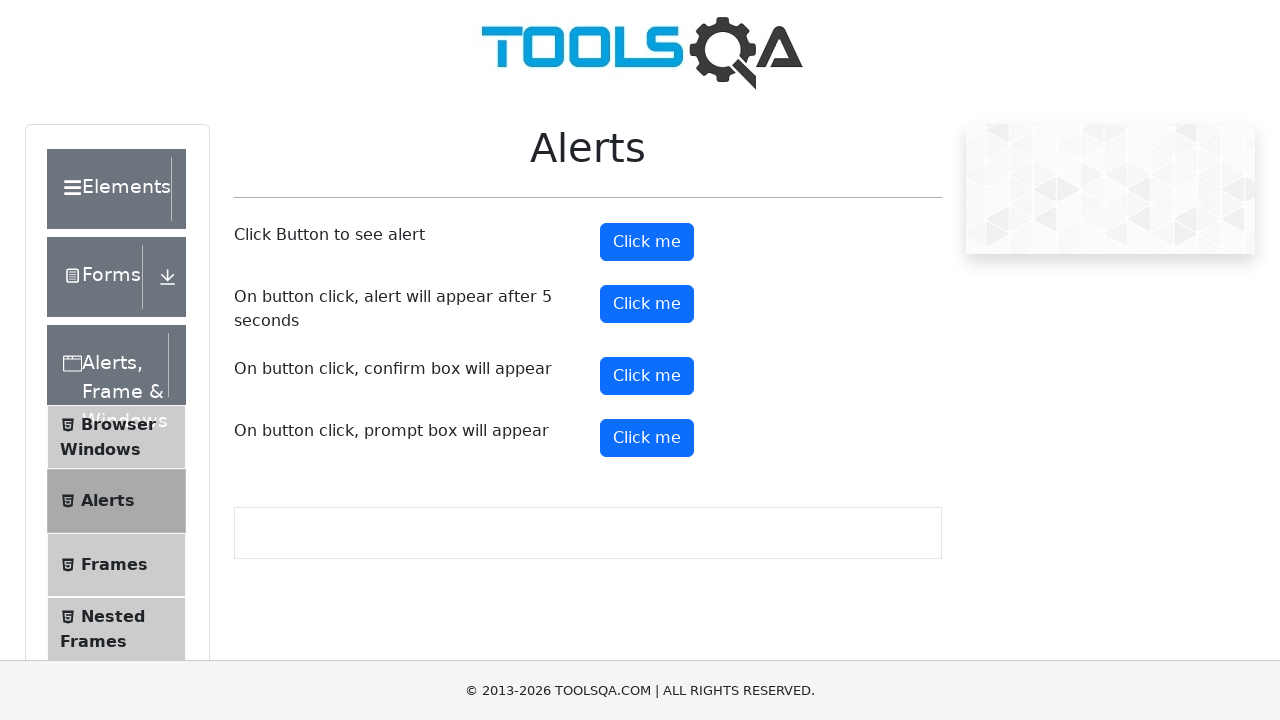

Clicked alert button to trigger JavaScript alert at (647, 242) on #alertButton
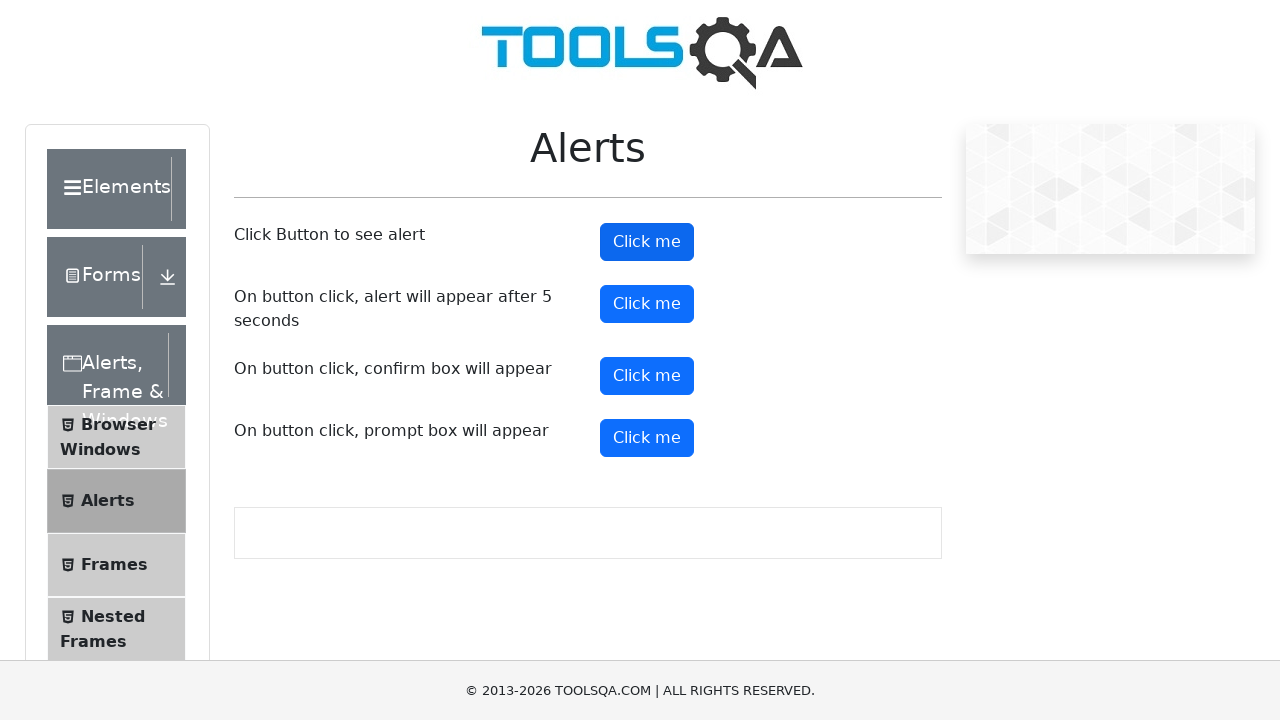

Waited for alert to be processed
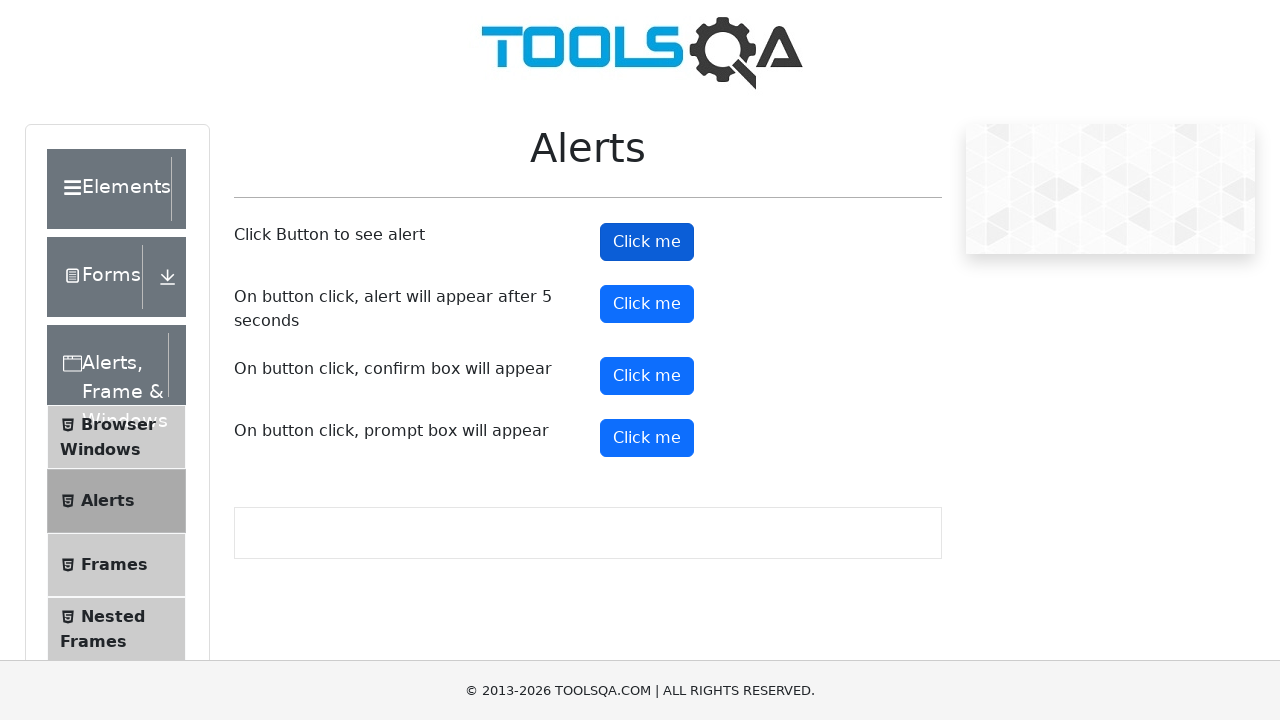

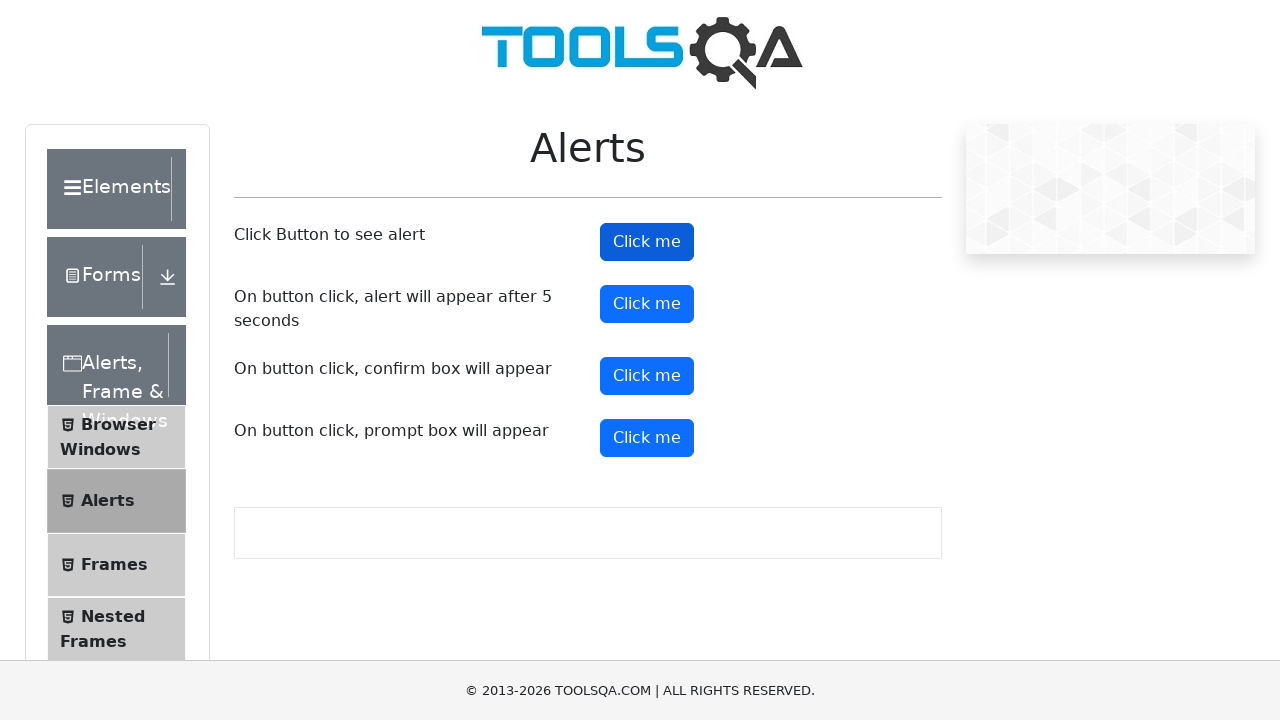